Tests adding multiple todo items and verifying they appear in the list

Starting URL: https://demo.playwright.dev/todomvc

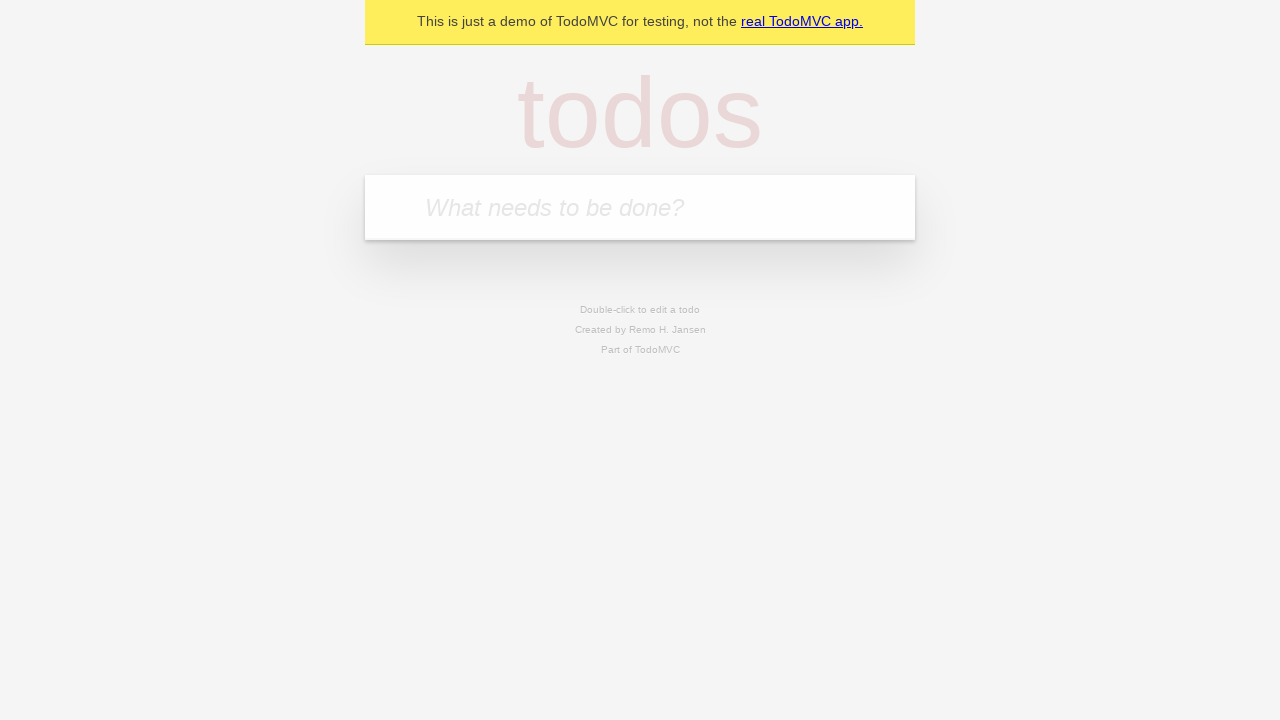

Filled todo input with 'buy some cheese' on internal:attr=[placeholder="What needs to be done?"i]
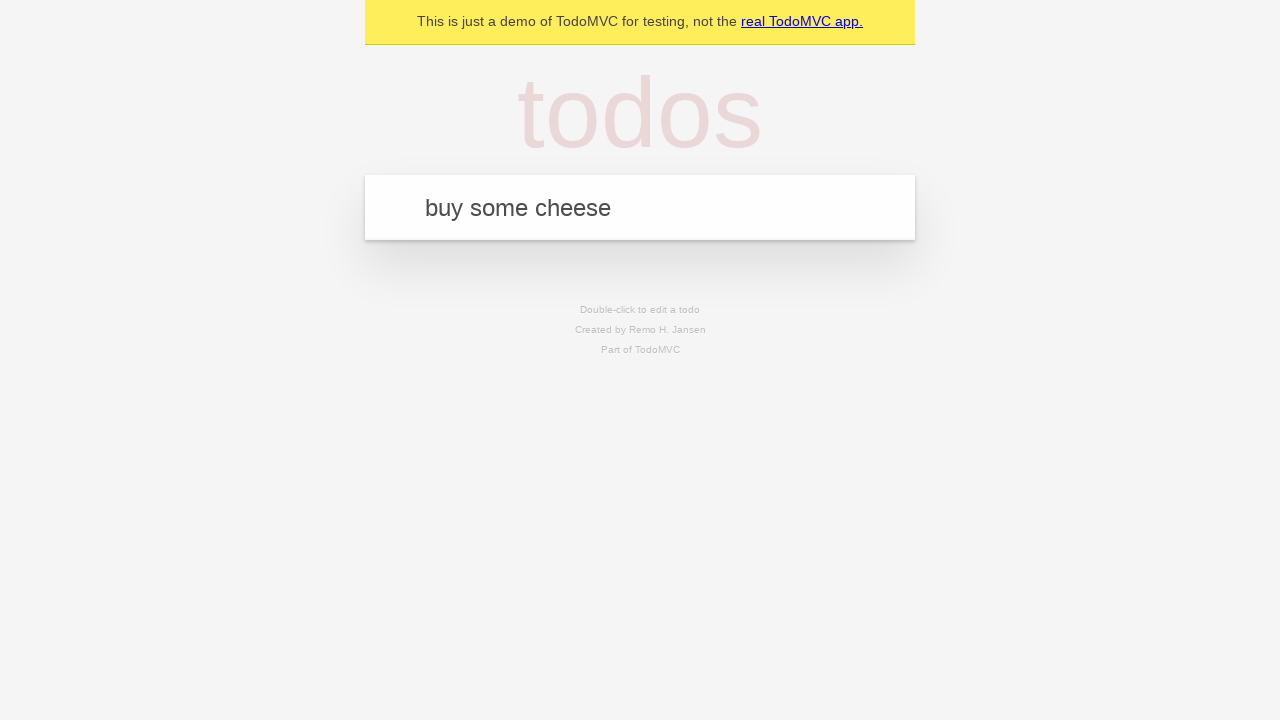

Pressed Enter to add first todo item on internal:attr=[placeholder="What needs to be done?"i]
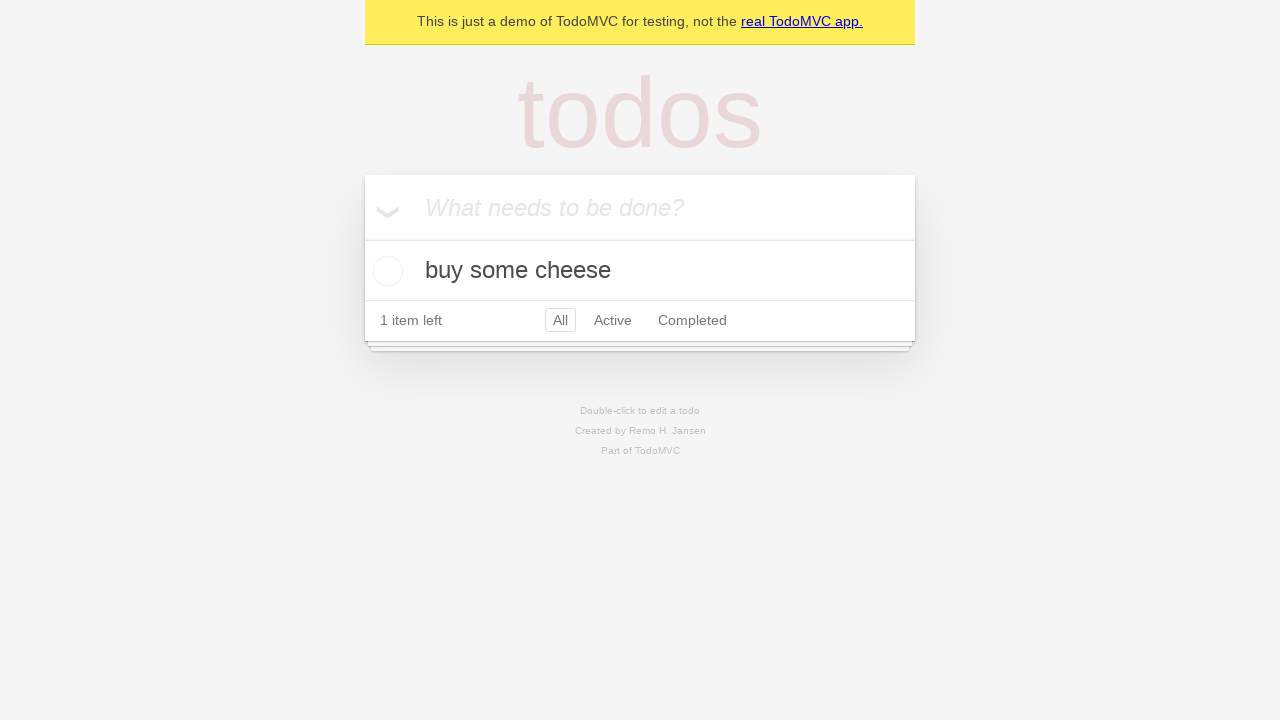

Verified first todo item 'buy some cheese' appears in the list
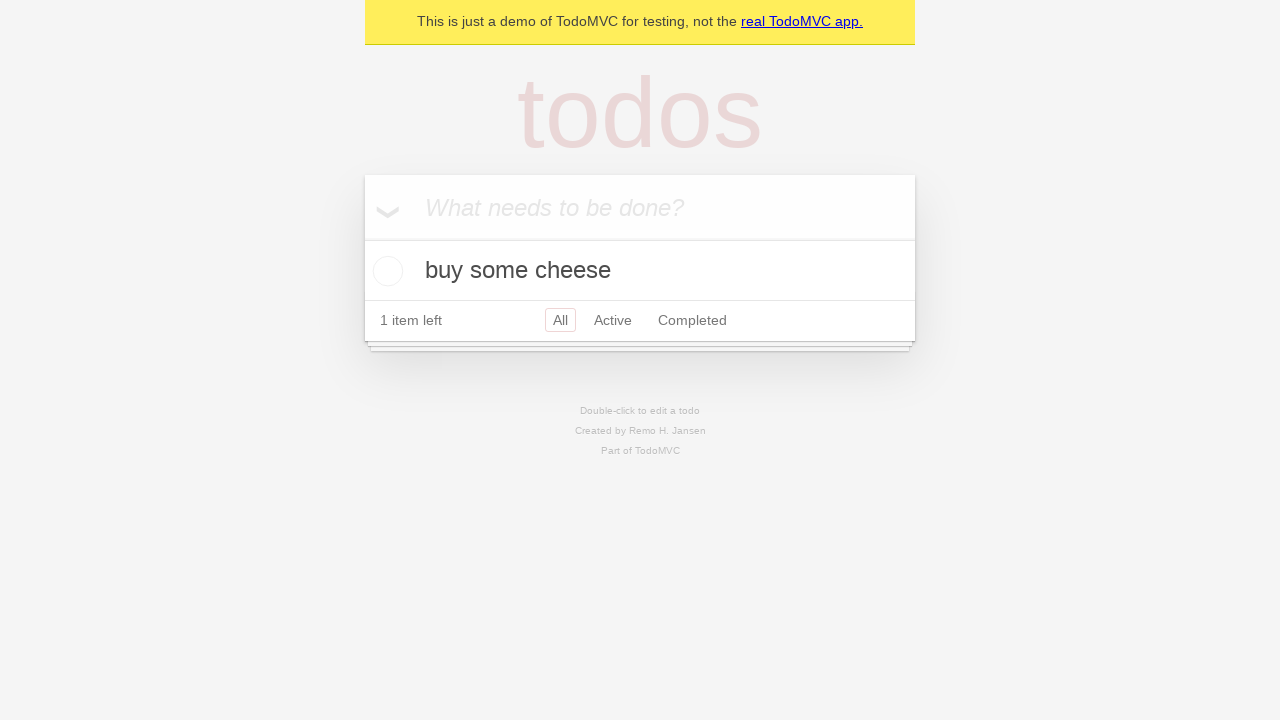

Filled todo input with 'feed the cat' on internal:attr=[placeholder="What needs to be done?"i]
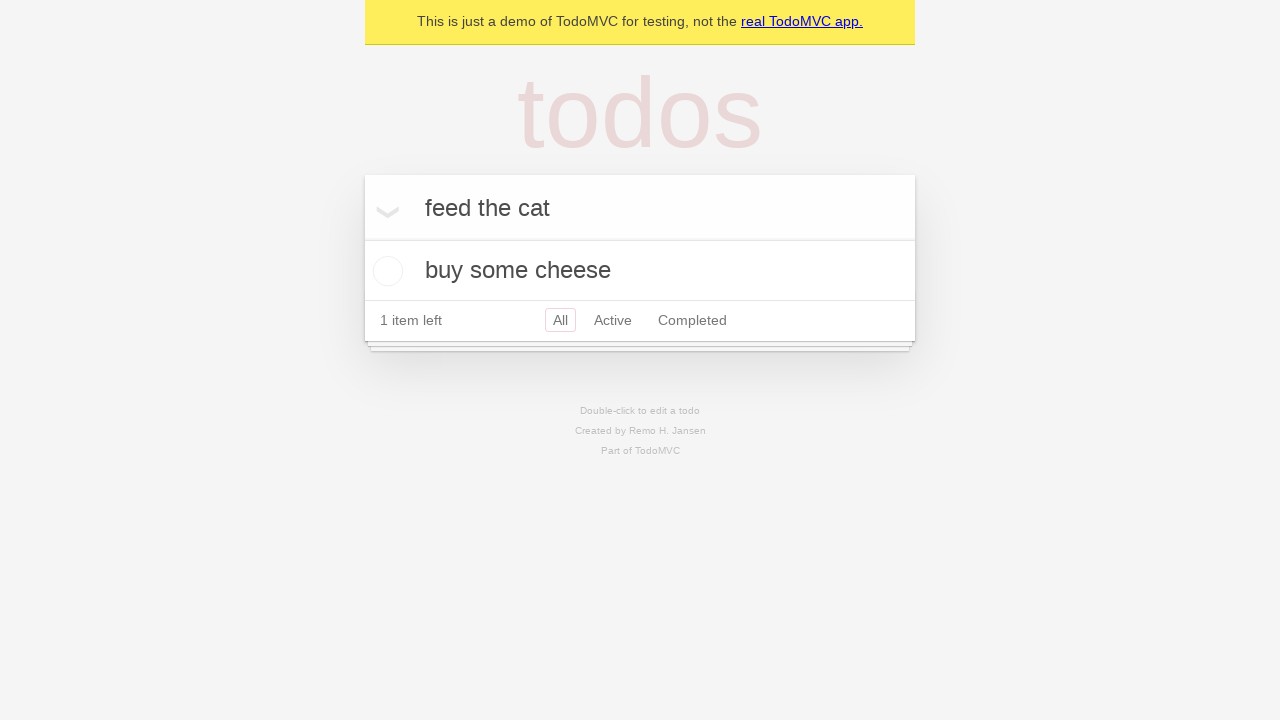

Pressed Enter to add second todo item on internal:attr=[placeholder="What needs to be done?"i]
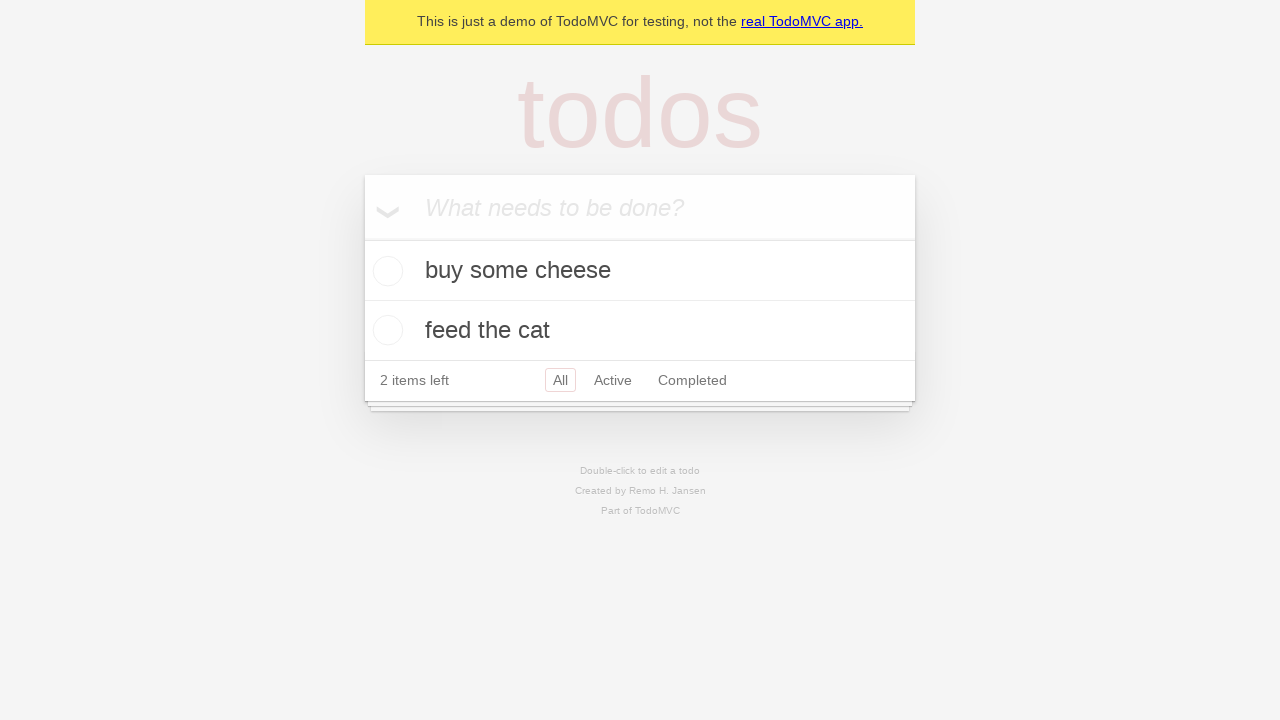

Verified second todo item 'feed the cat' appears in the list
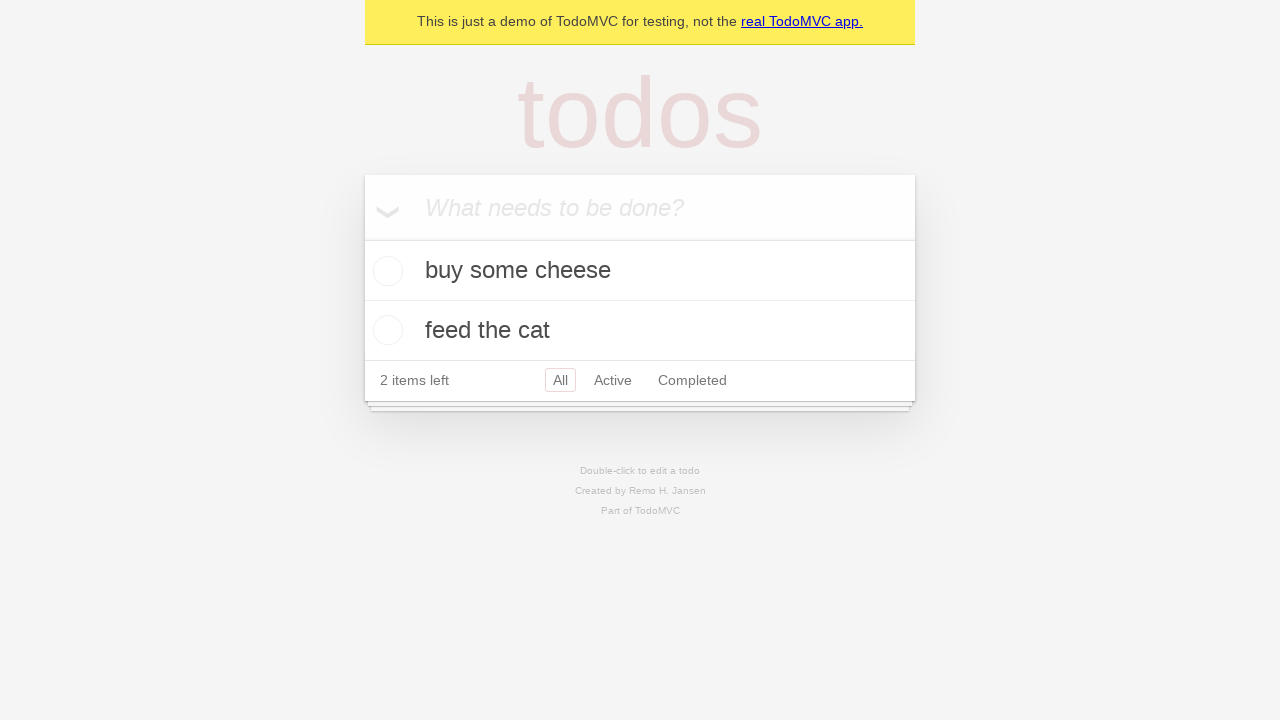

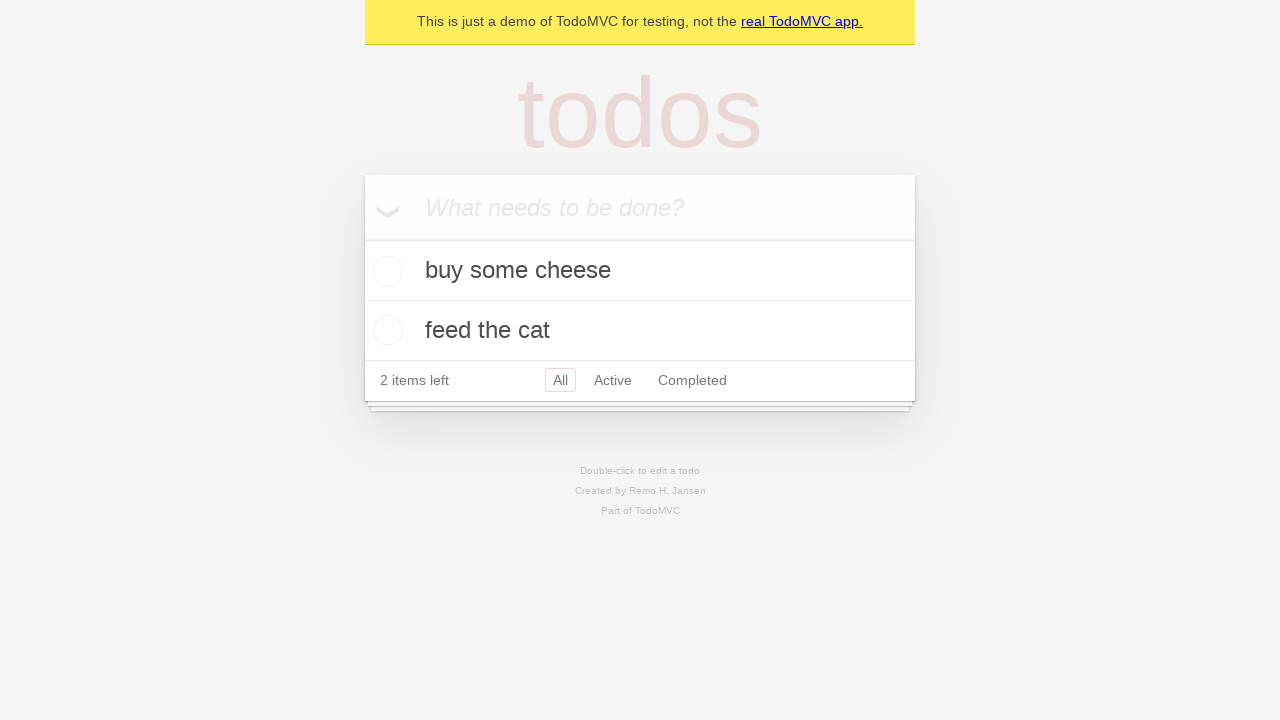